Tests a signup/contact form by filling in first name, last name, and email fields, then submitting the form by pressing Enter.

Starting URL: https://secure-retreat-92358.herokuapp.com/

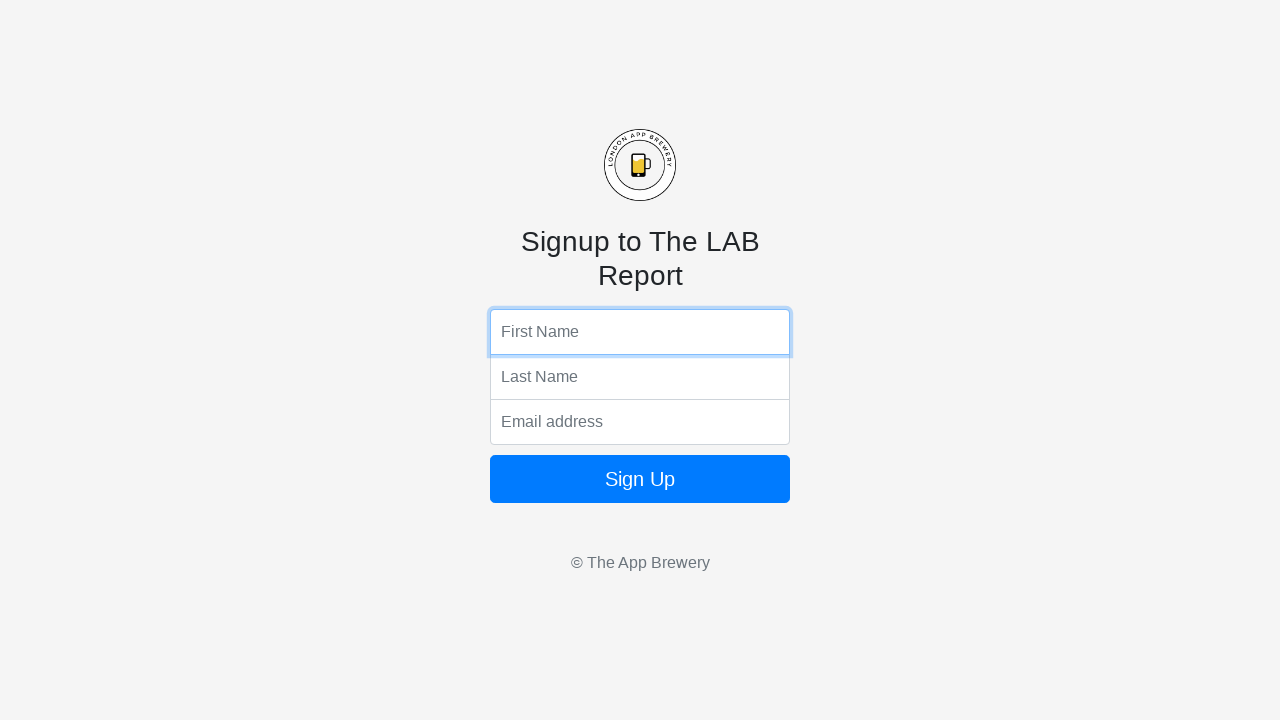

Filled first name field with 'Marcus' on input[name='fName']
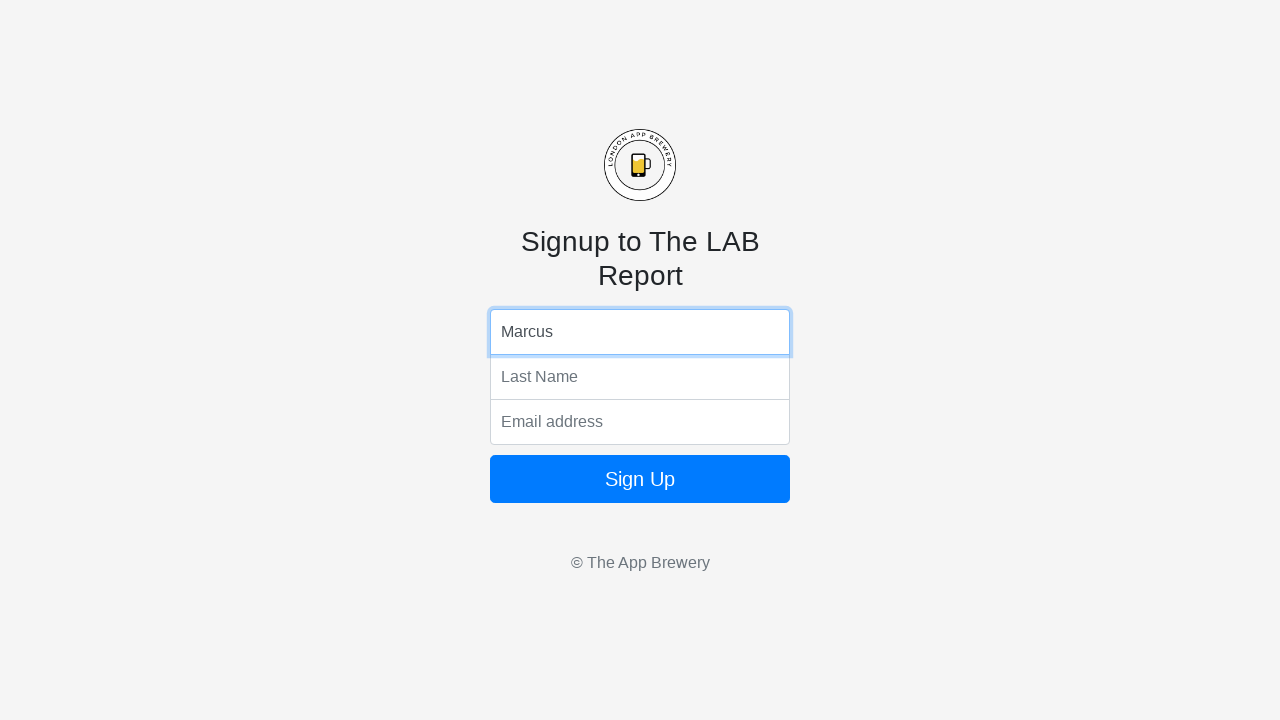

Filled last name field with 'Johnson' on input[name='lName']
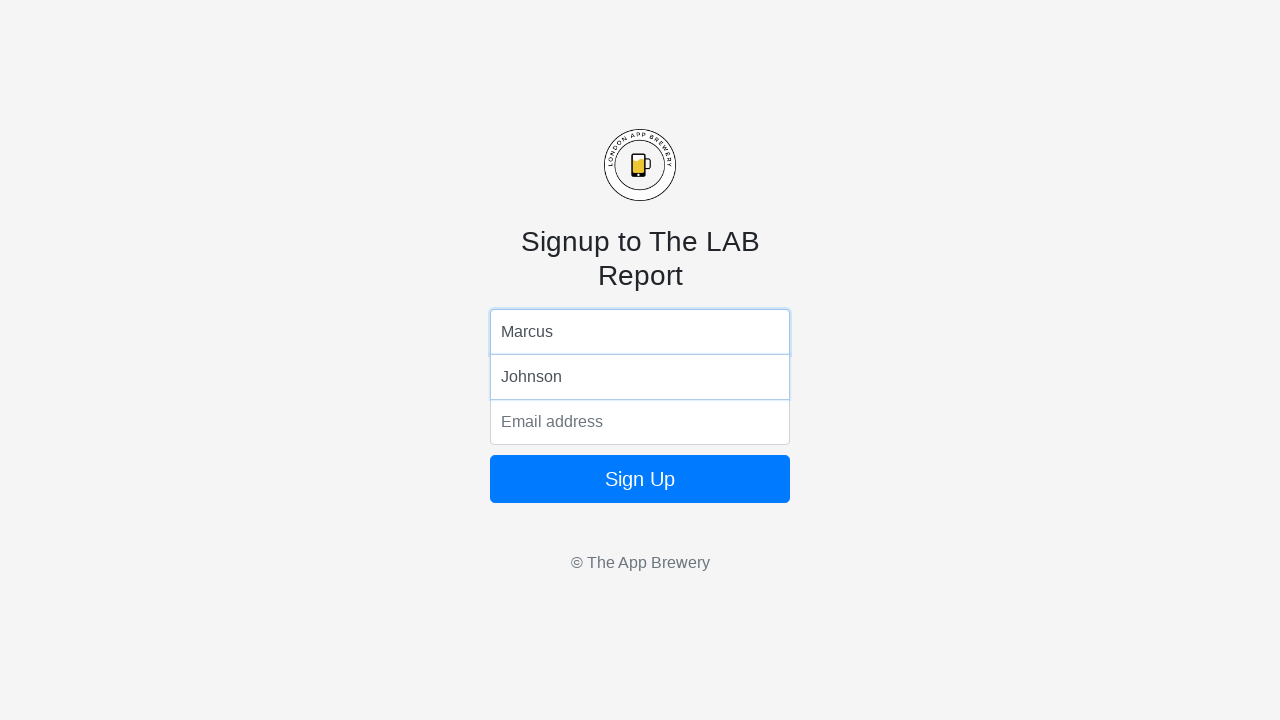

Filled email field with 'marcus.johnson@testmail.com' on input[name='email']
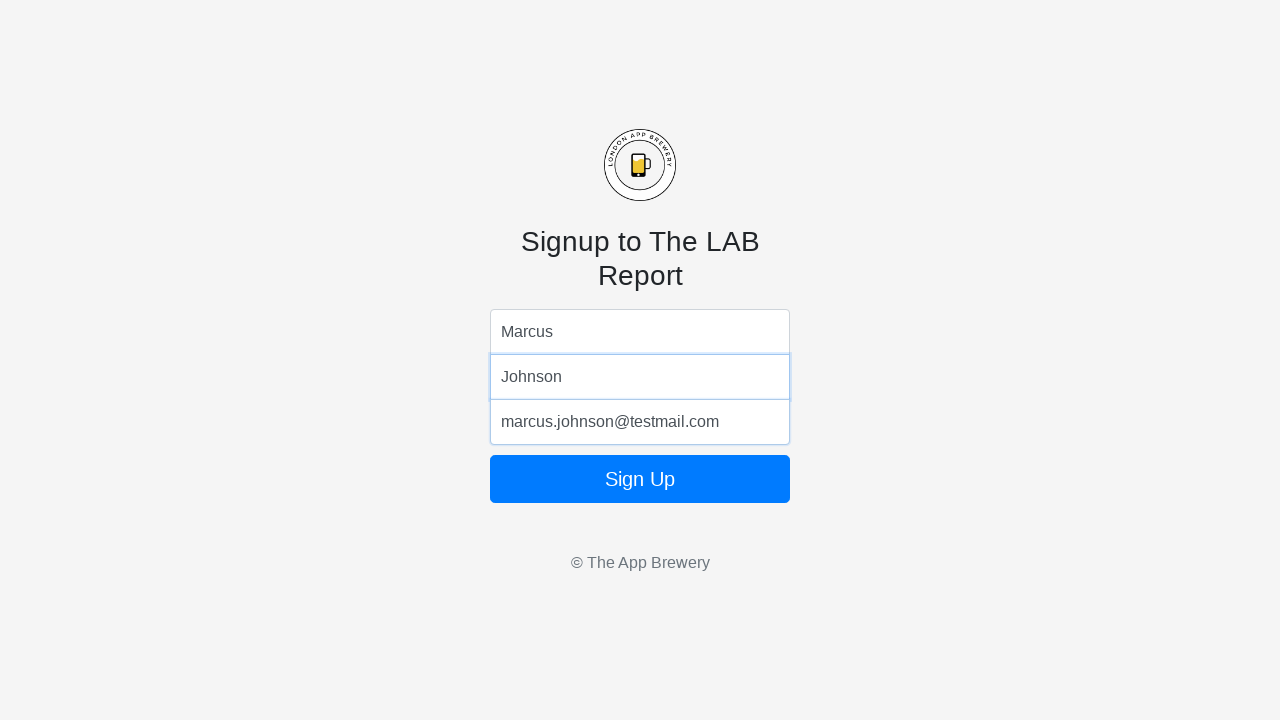

Submitted the form by pressing Enter on email field on input[name='email']
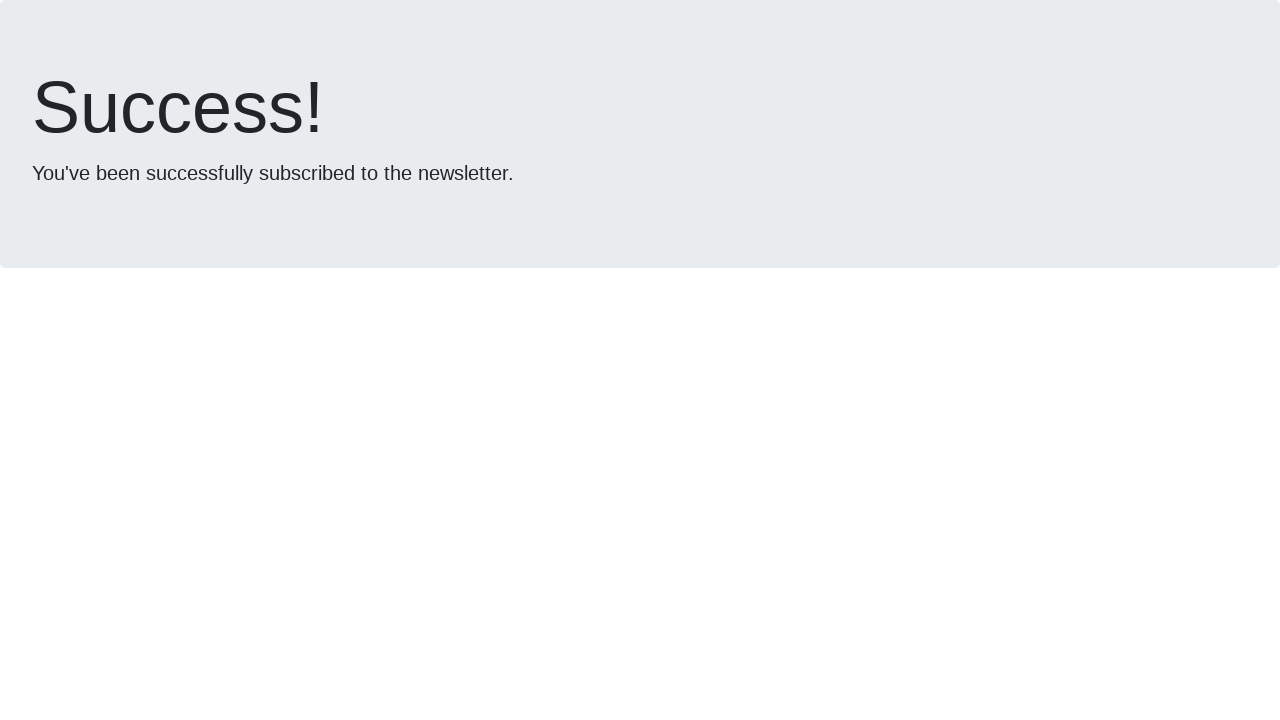

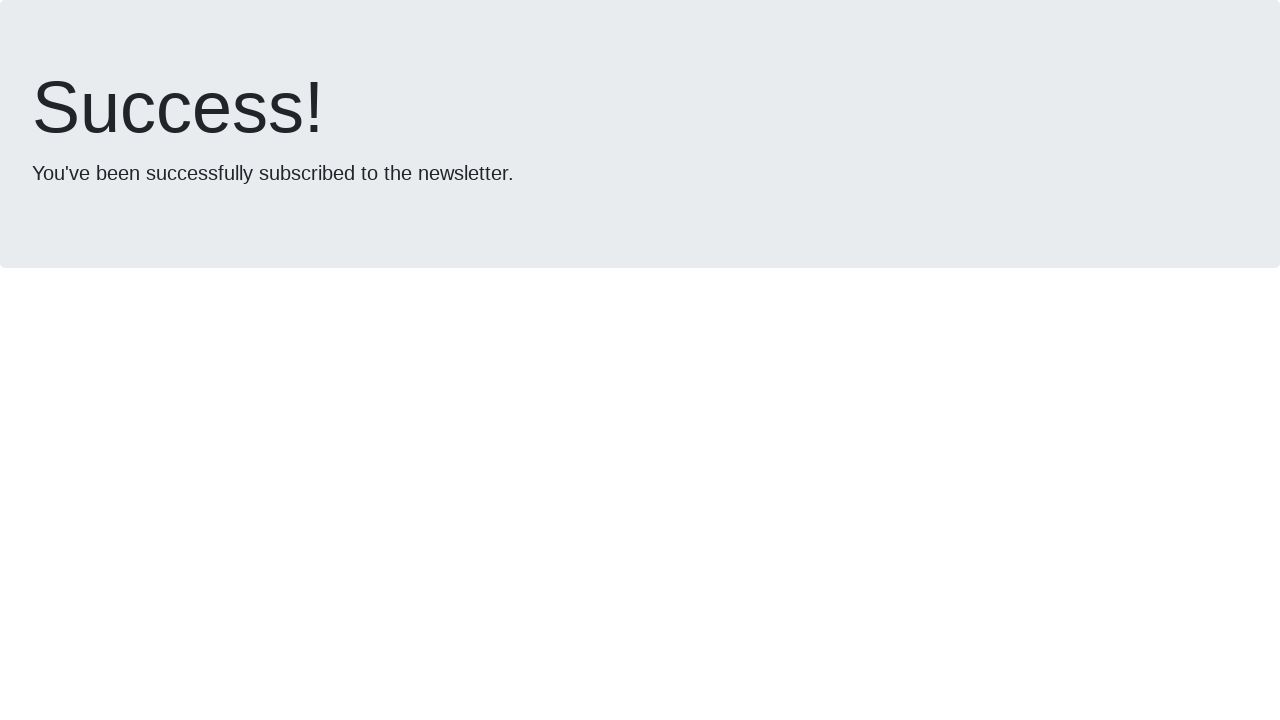